Tests that the Telerik homepage URL contains "telerik"

Starting URL: https://www.telerik.com/

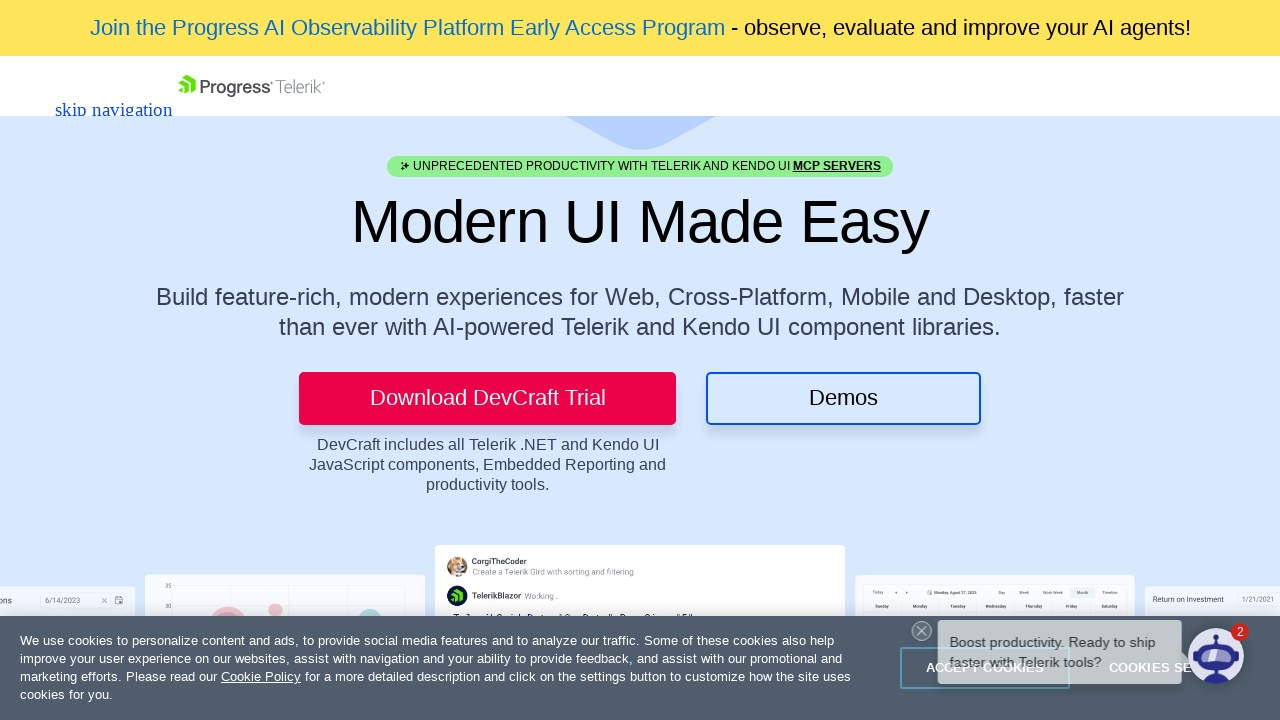

Waited for page to reach domcontentloaded state
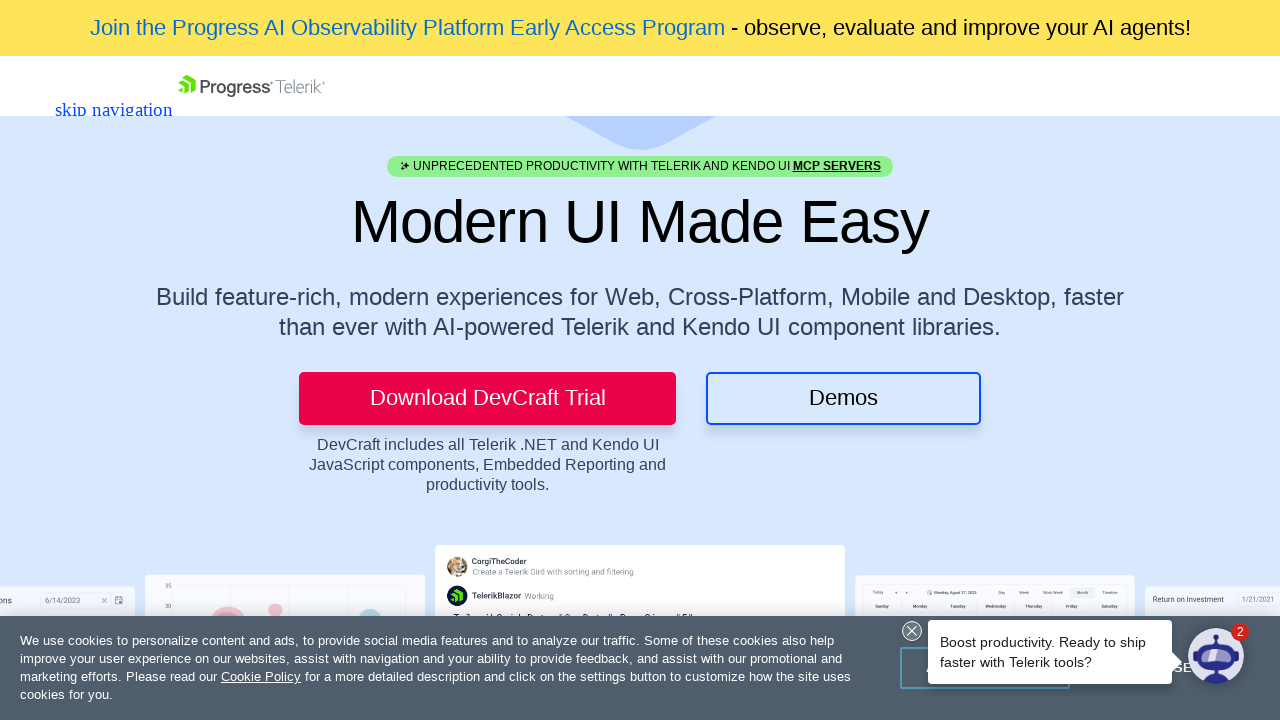

Verified that URL contains 'telerik'
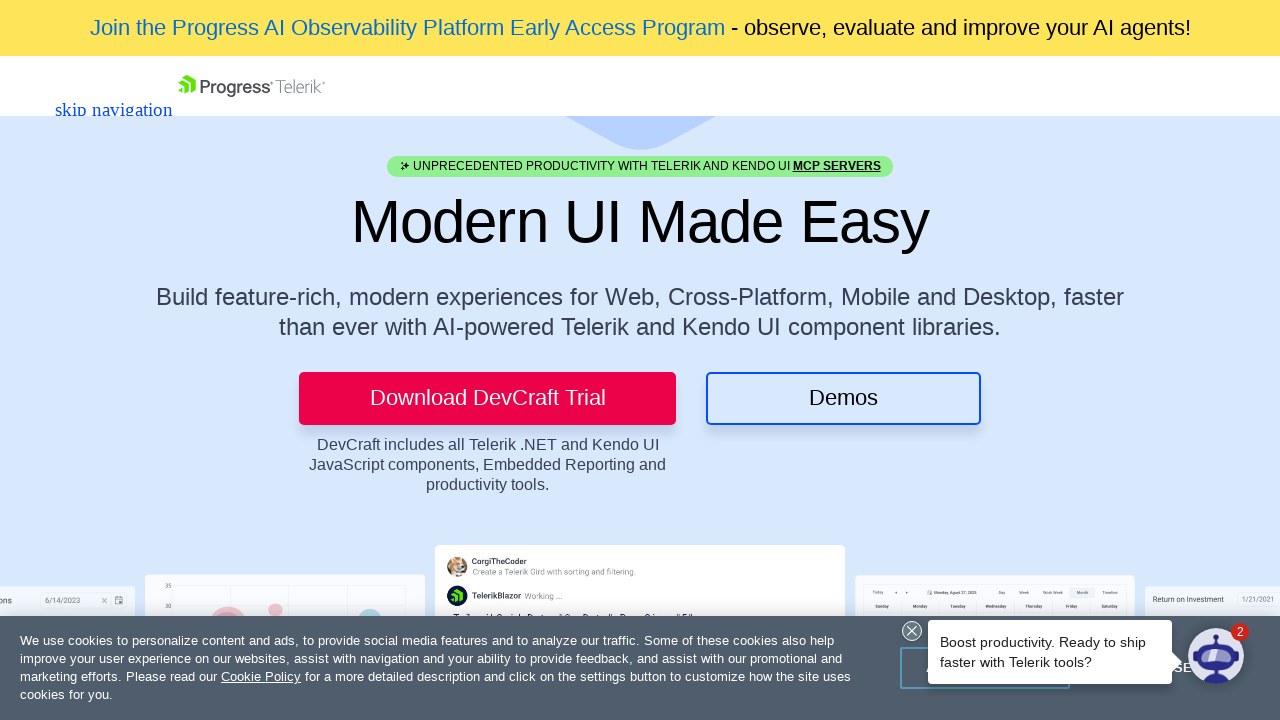

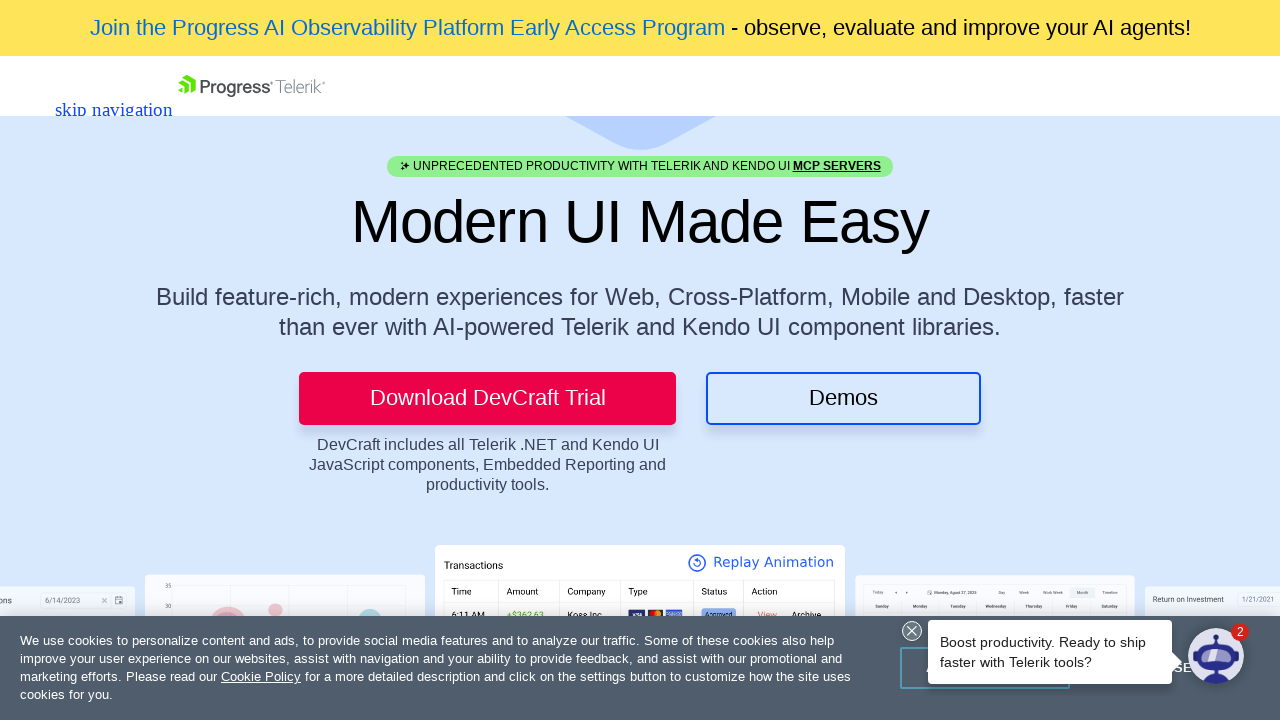